Tests todo app functionality by adding a new todo item, typing "Buy groceries" in the input field, pressing Enter, and verifying the item appears in the todo list.

Starting URL: https://eviltester.github.io/simpletodolist/todo.html

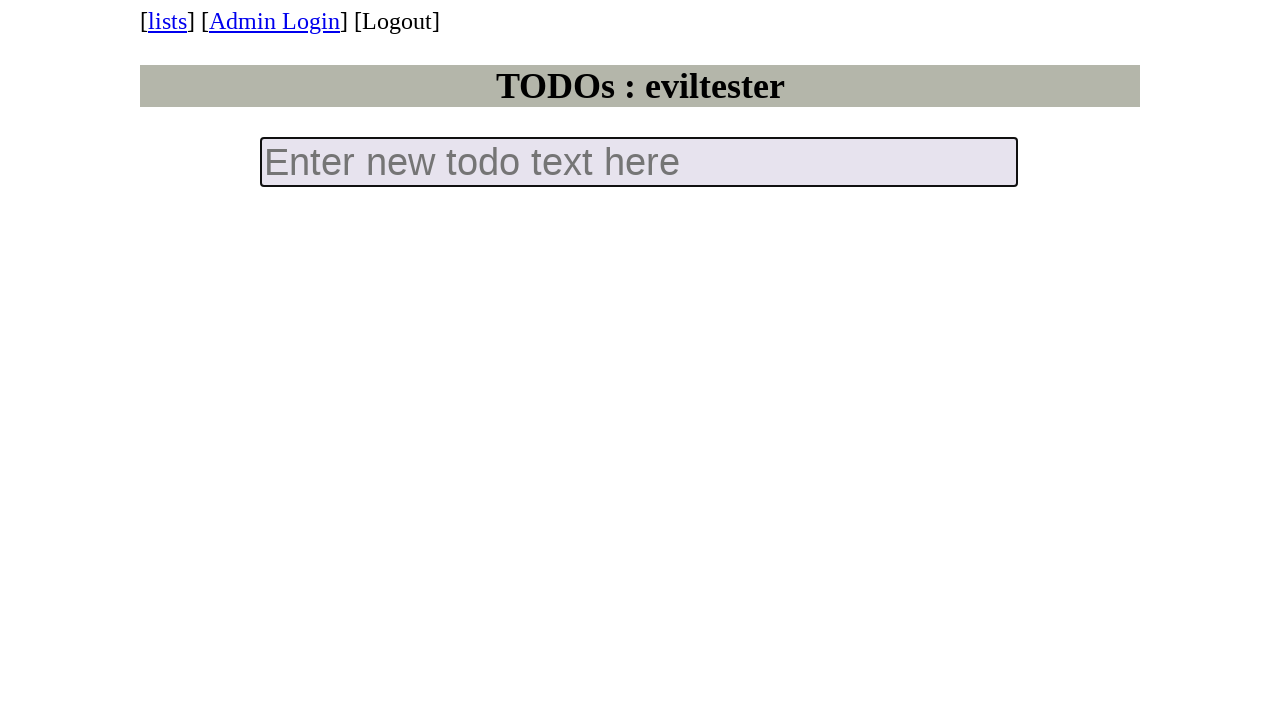

Waited 2 seconds for the todo app page to load
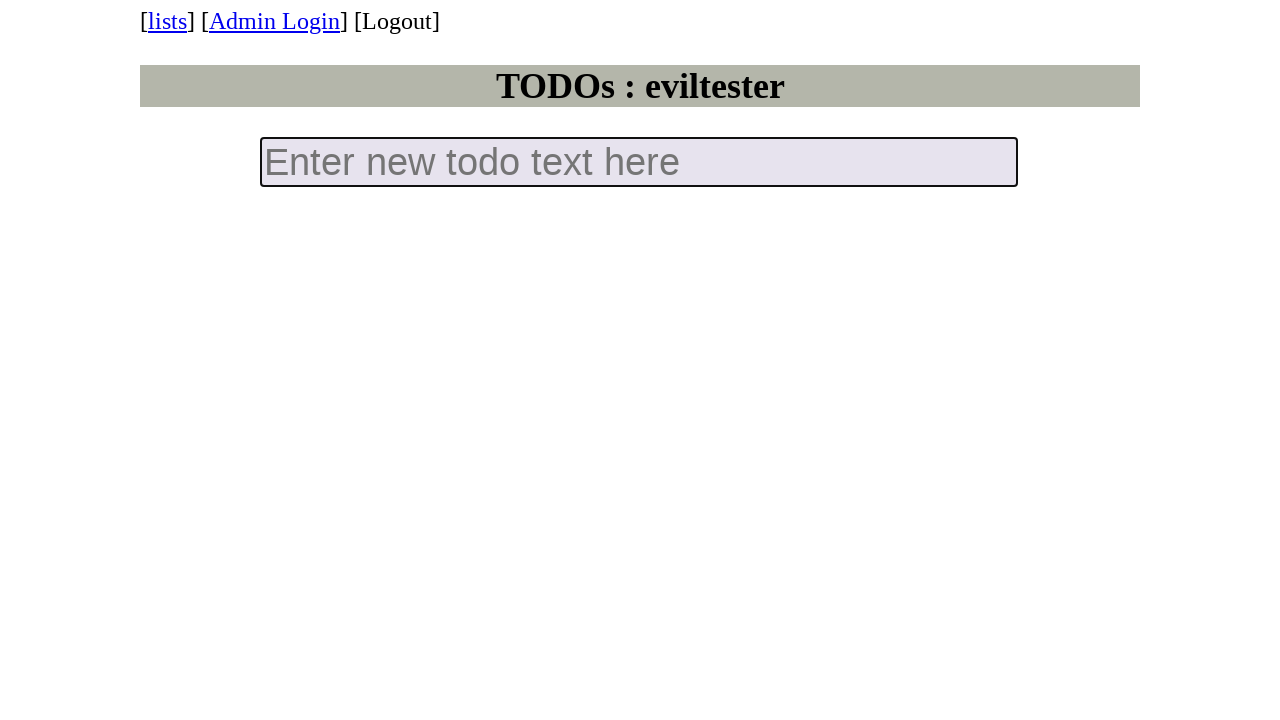

Filled todo input field with 'Buy groceries' on input[placeholder='Enter new todo text here']
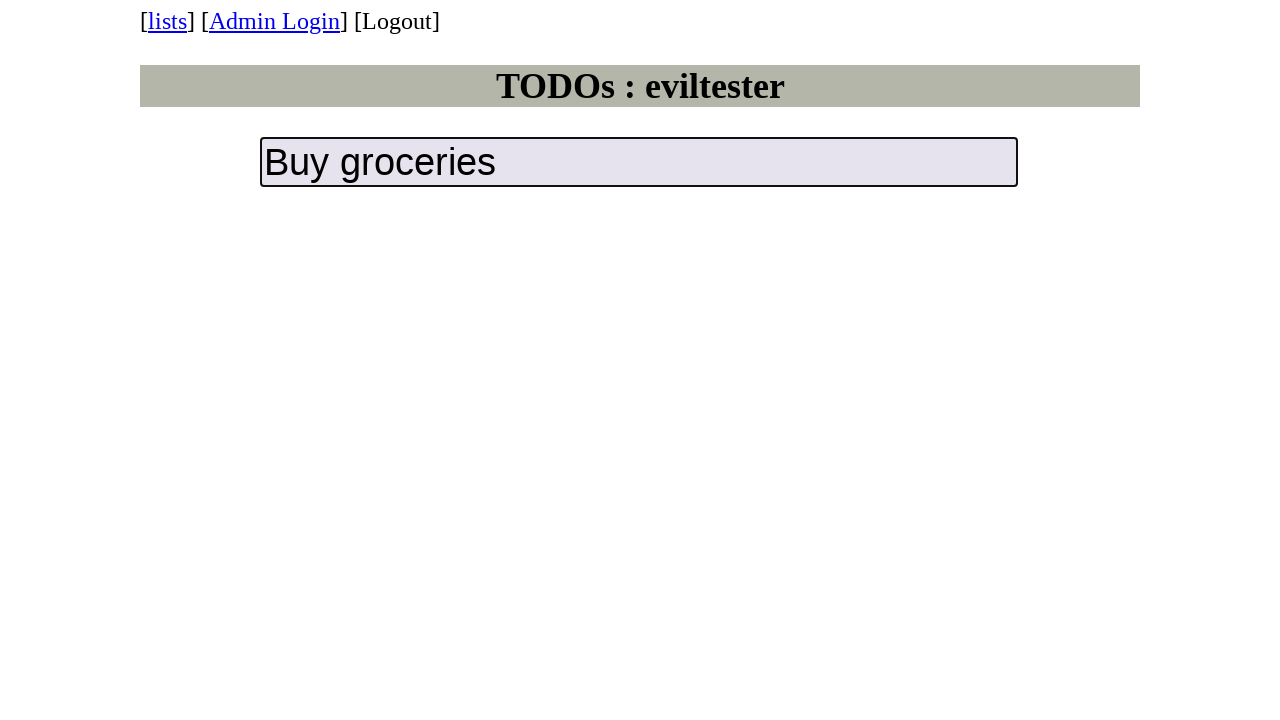

Pressed Enter to add the todo item on input[placeholder='Enter new todo text here']
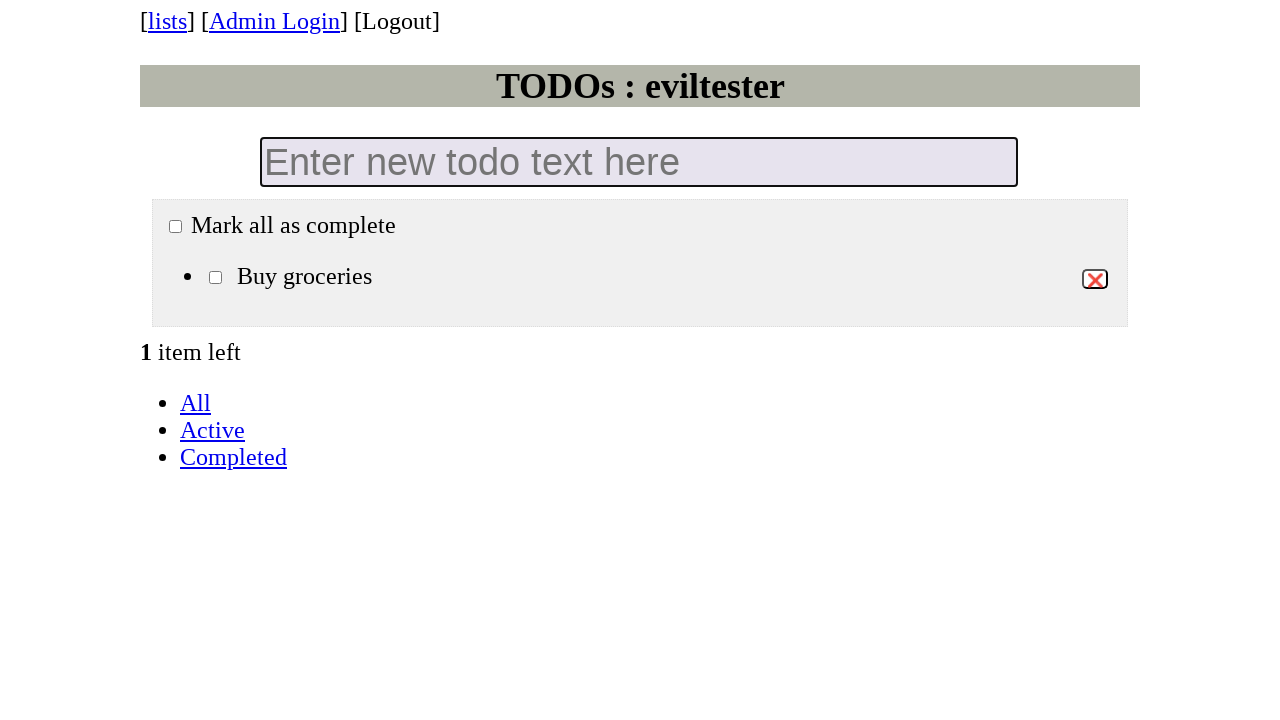

Verified 'Buy groceries' text is visible on the page
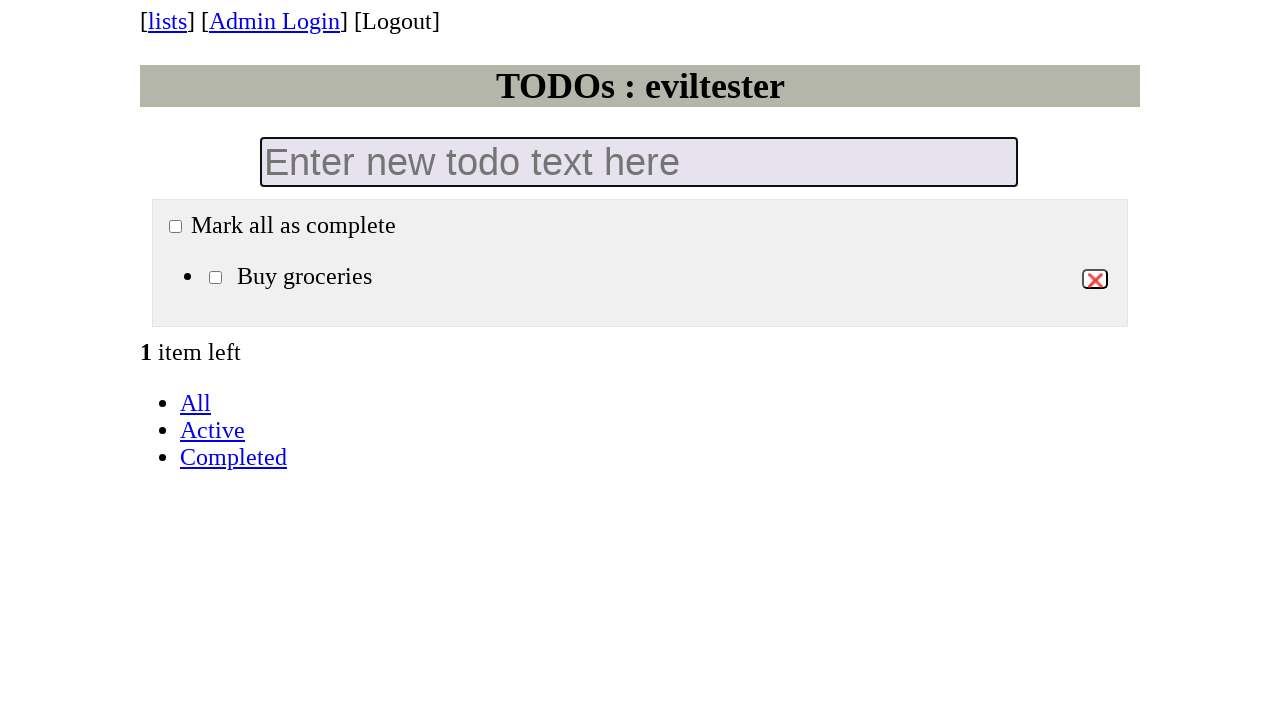

Verified todo list contains at least 1 item
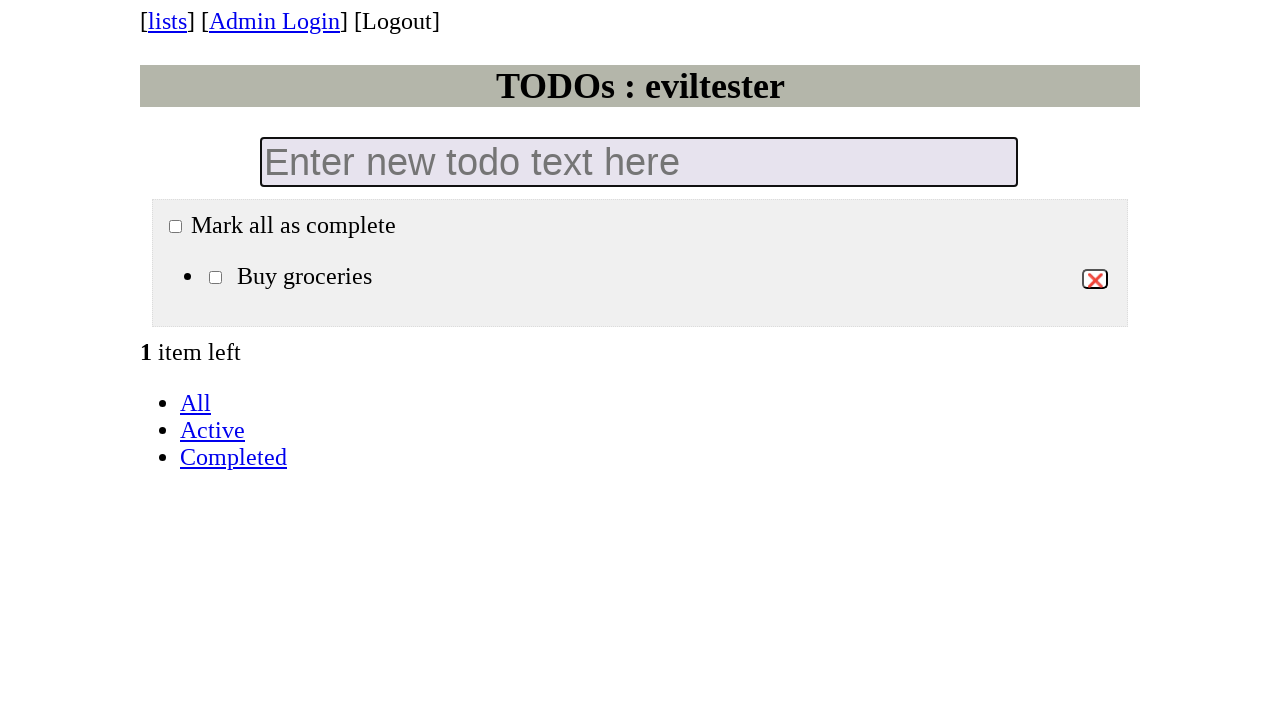

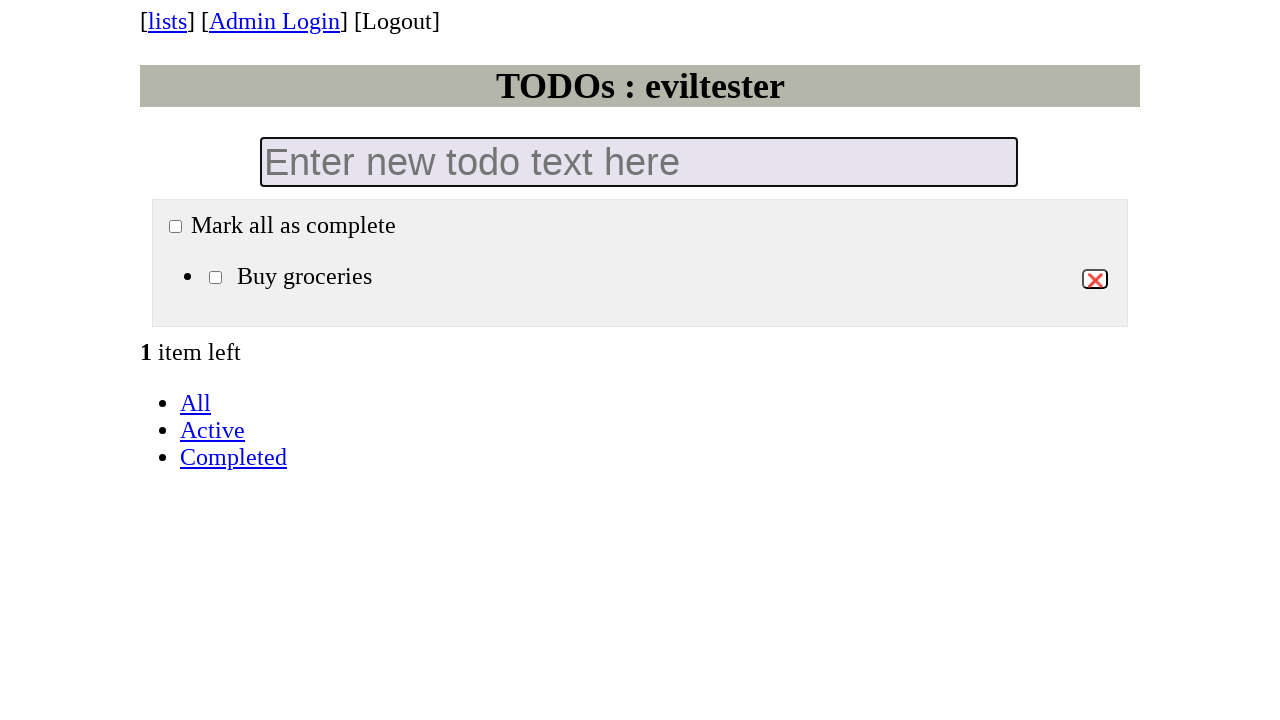